Navigates to a demo table page and extracts employee data from a table by clicking on the demo table link and waiting for the employee manager table to load

Starting URL: http://automationbykrishna.com/index.html#

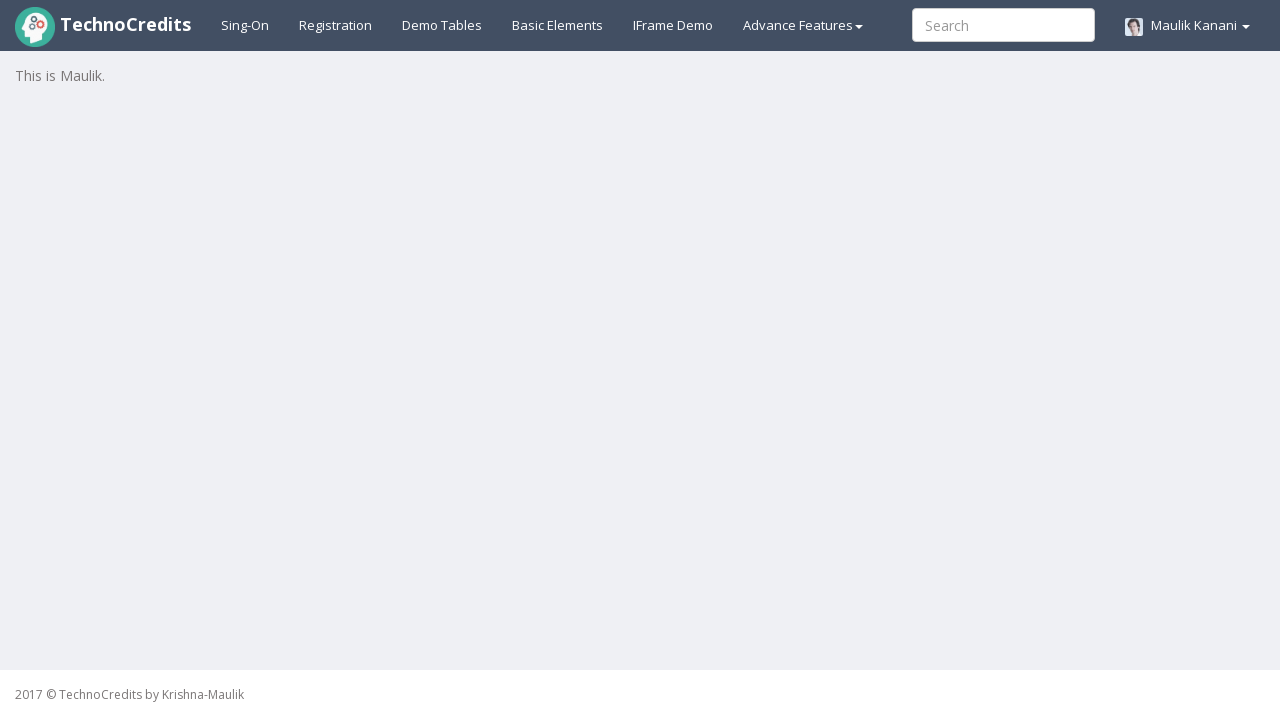

Clicked demo table link to navigate to table section at (442, 25) on a#demotable
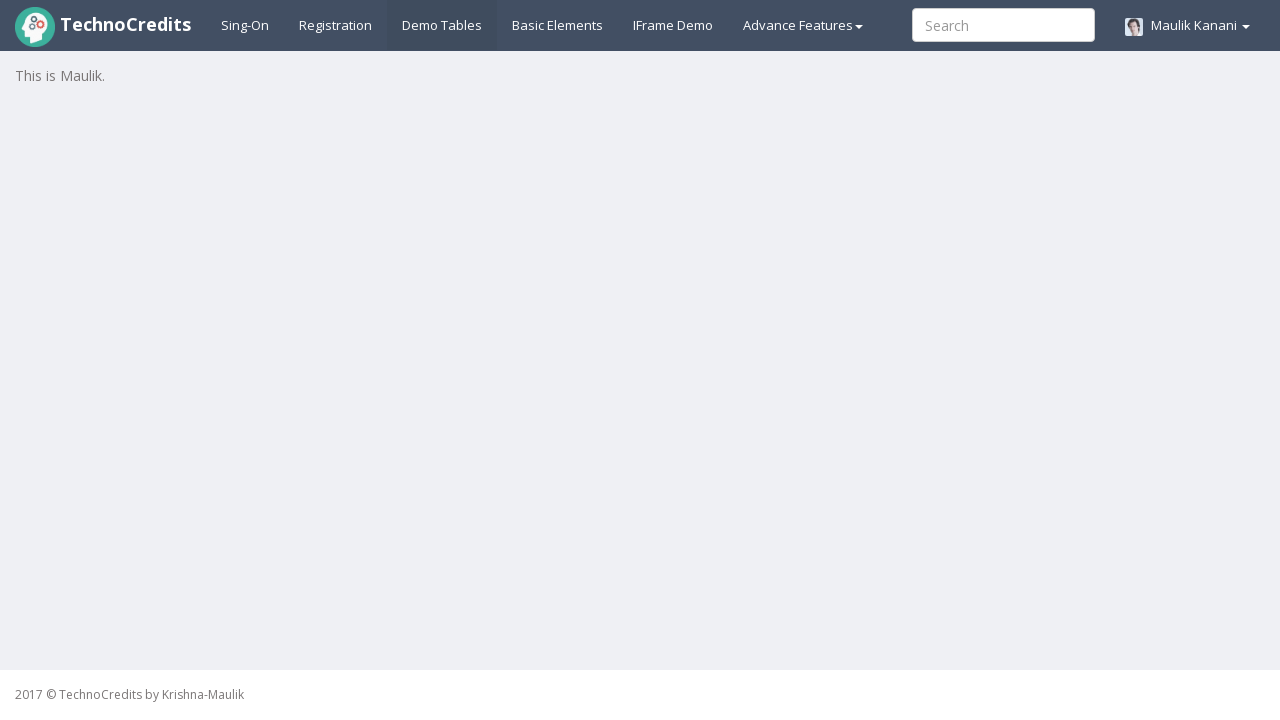

Employee manager table loaded and became visible
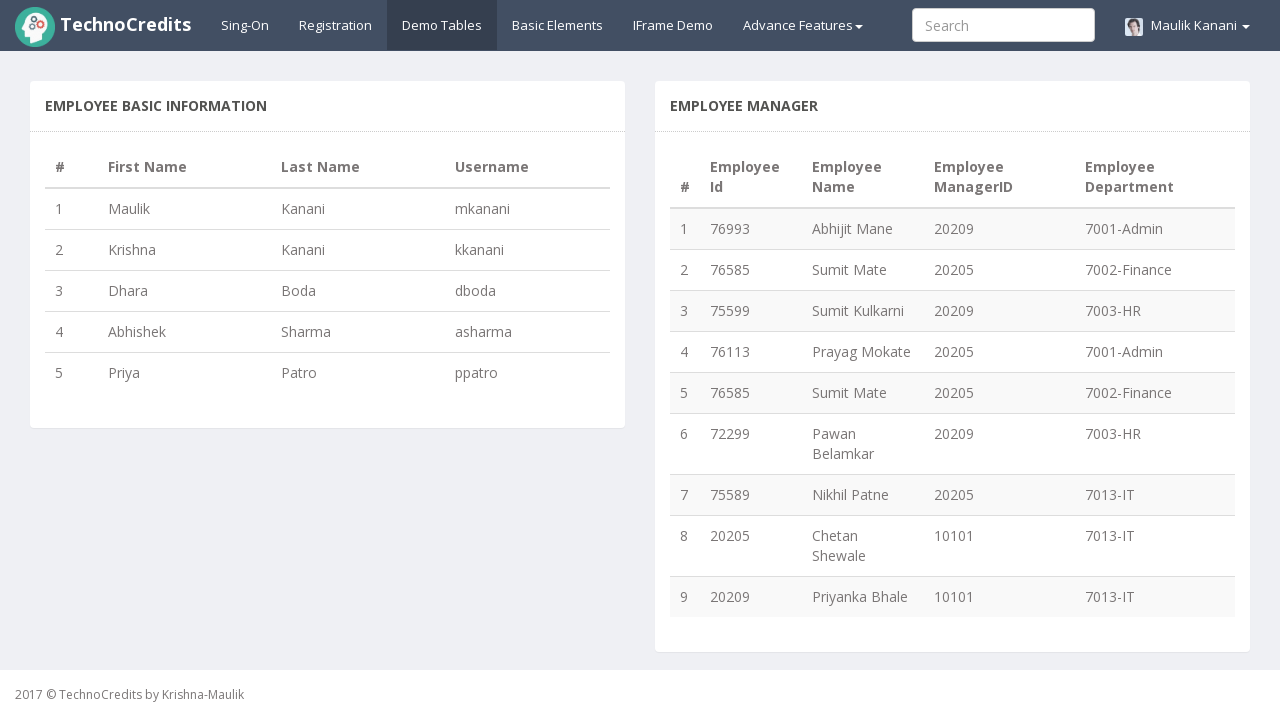

Retrieved all table rows from employee manager table
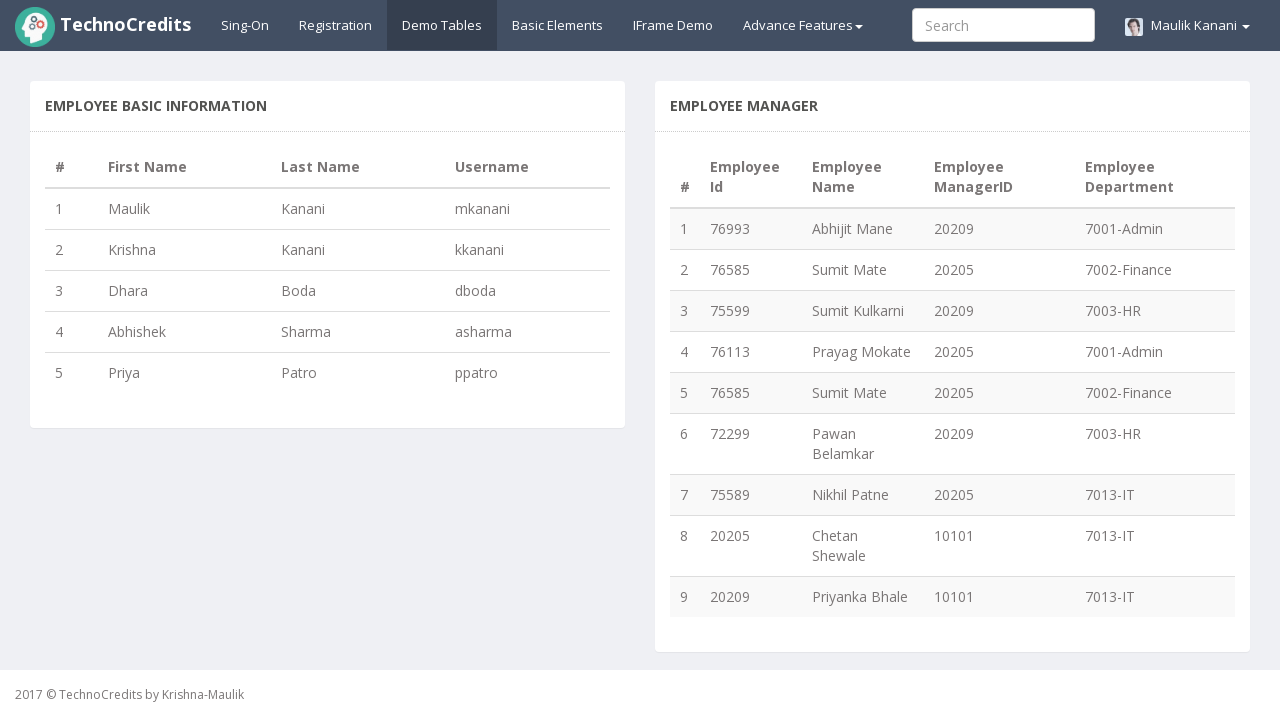

Extracted employee ID from row 1
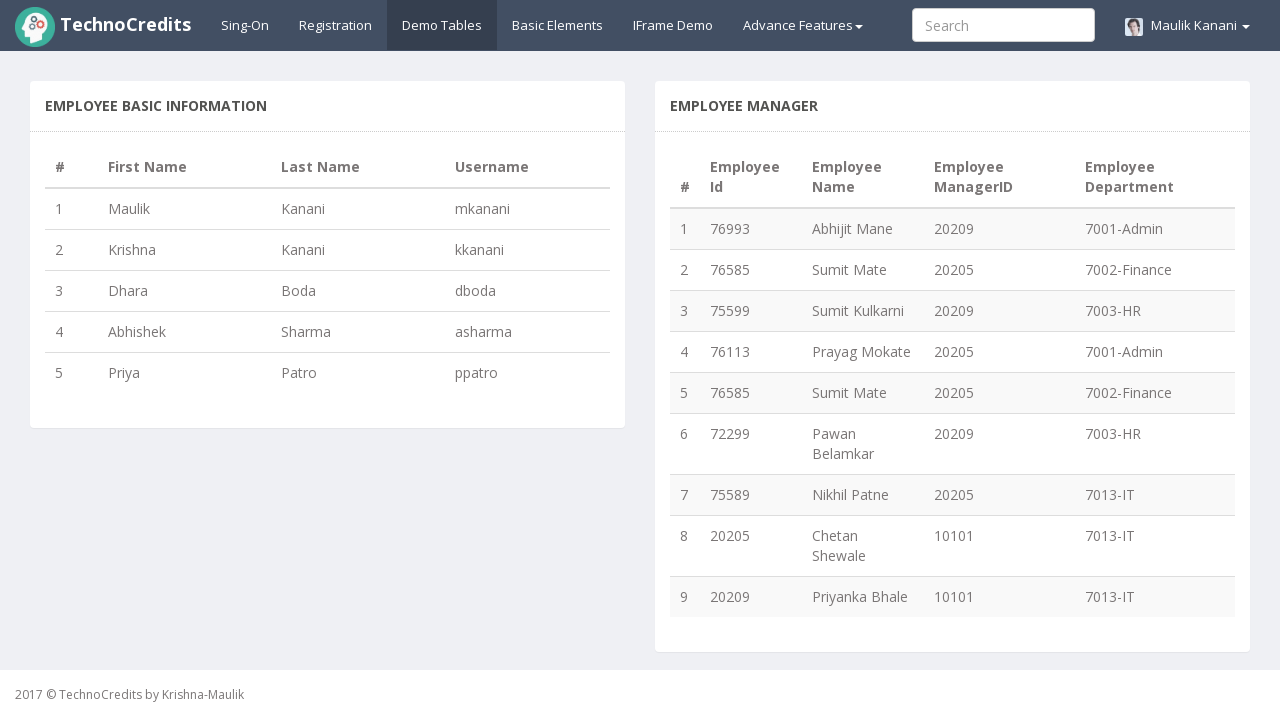

Extracted employee name from row 1
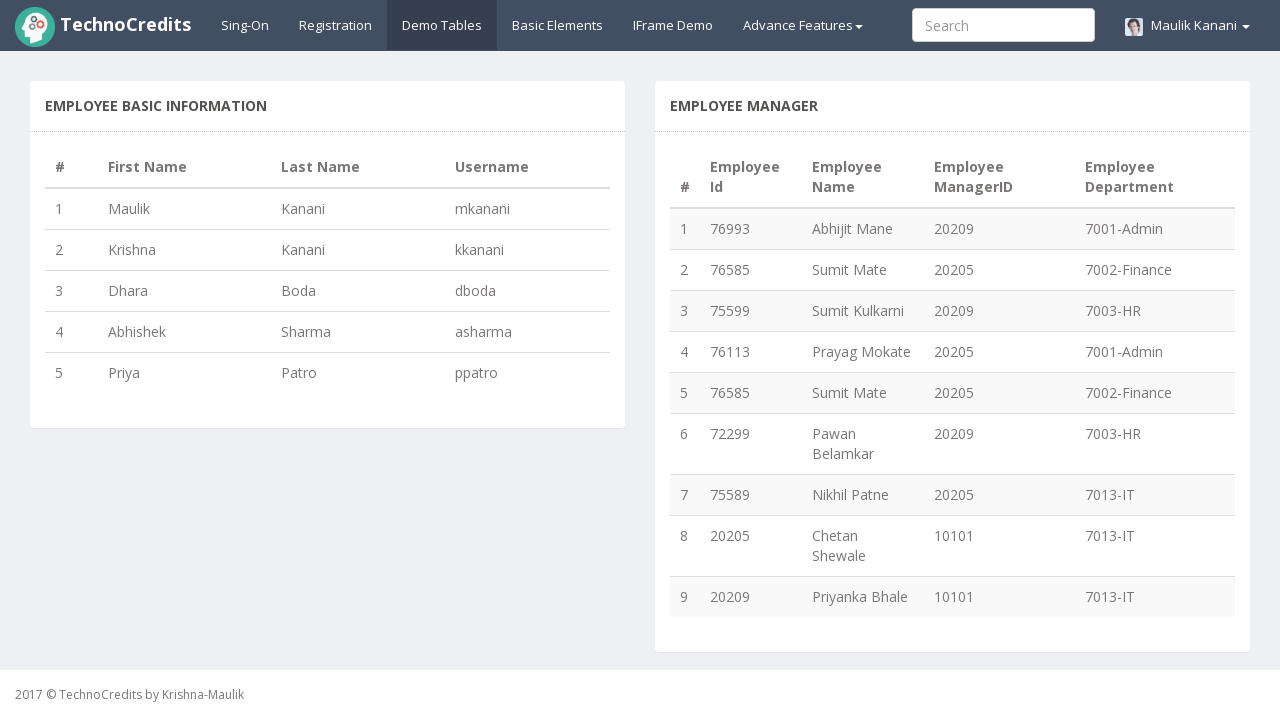

Extracted employee ID from row 2
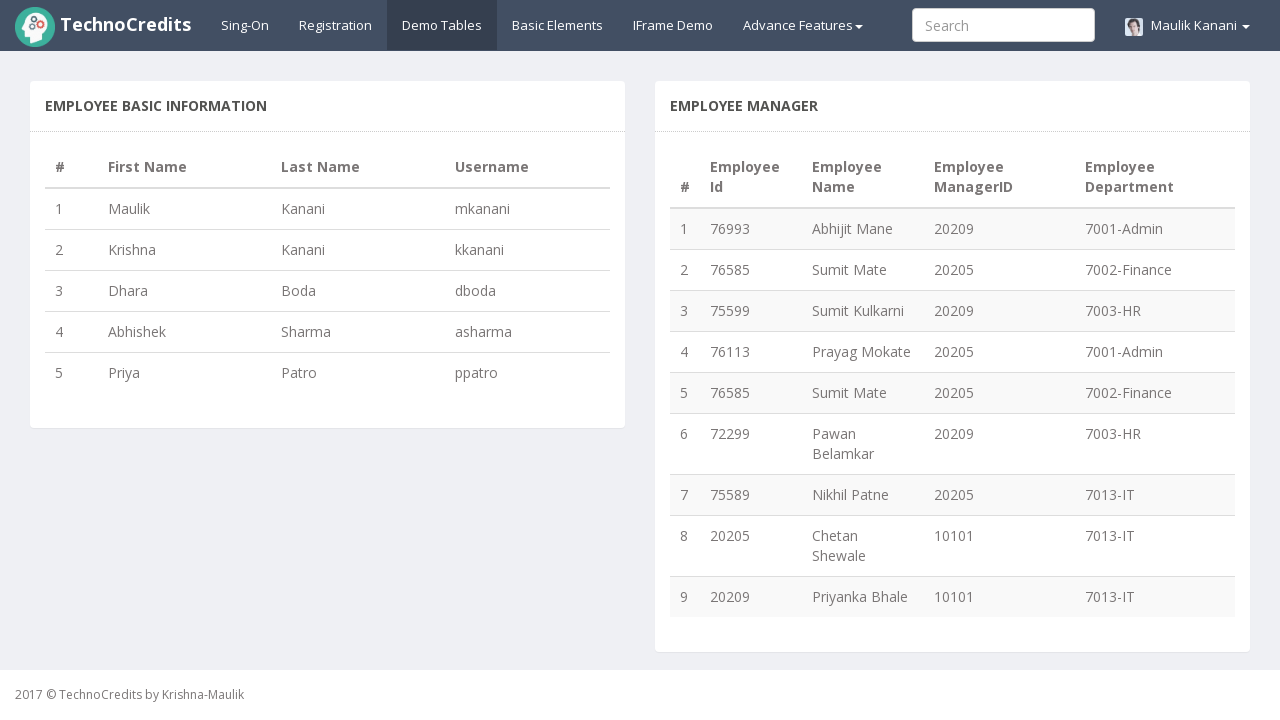

Extracted employee name from row 2
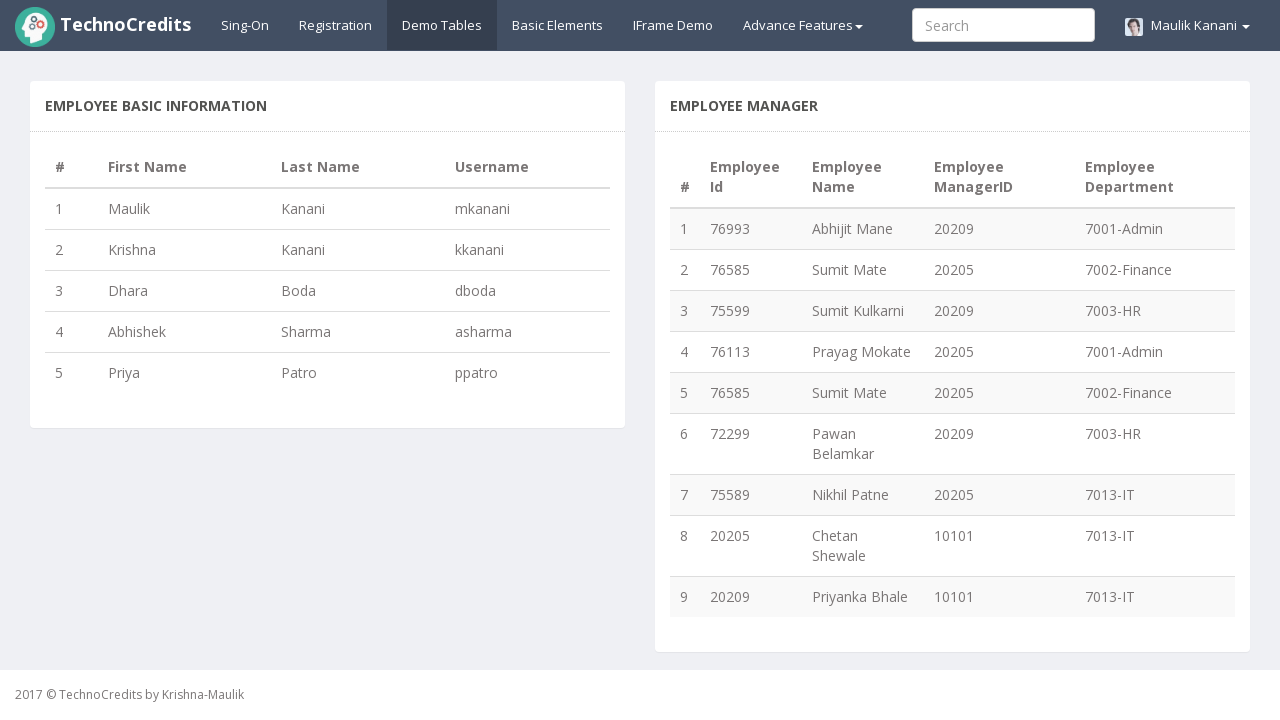

Extracted employee ID from row 3
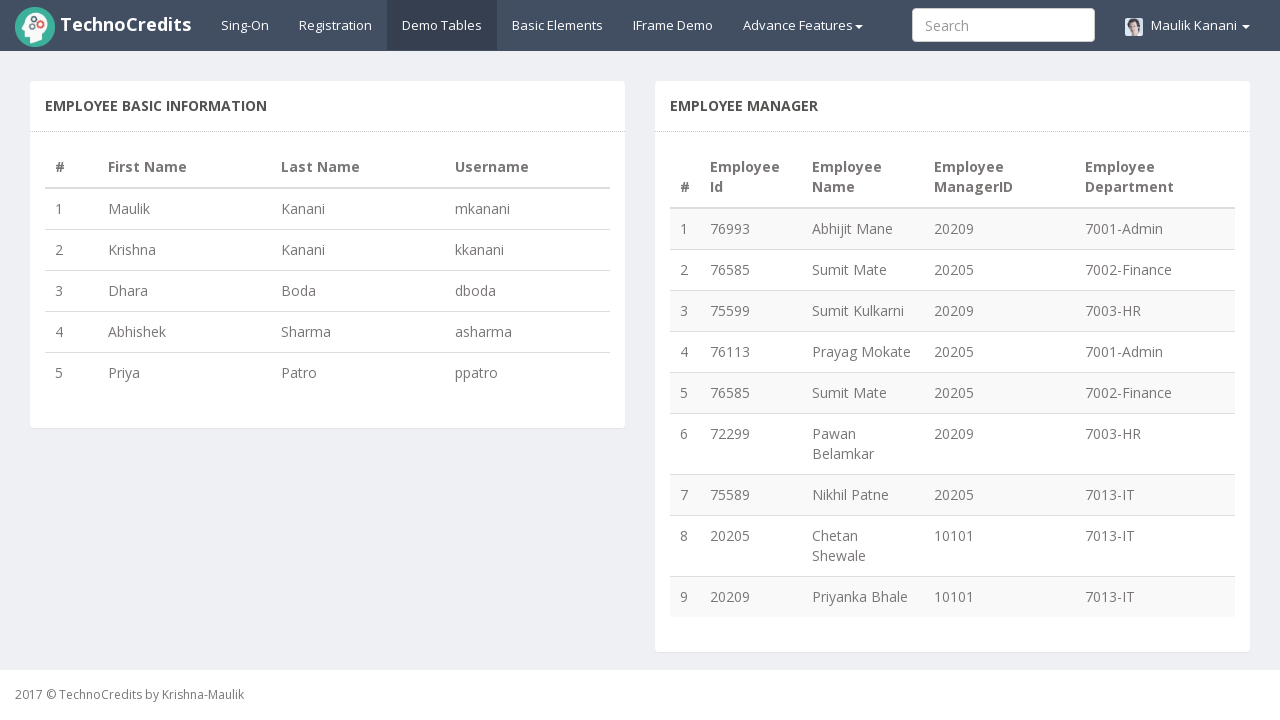

Extracted employee name from row 3
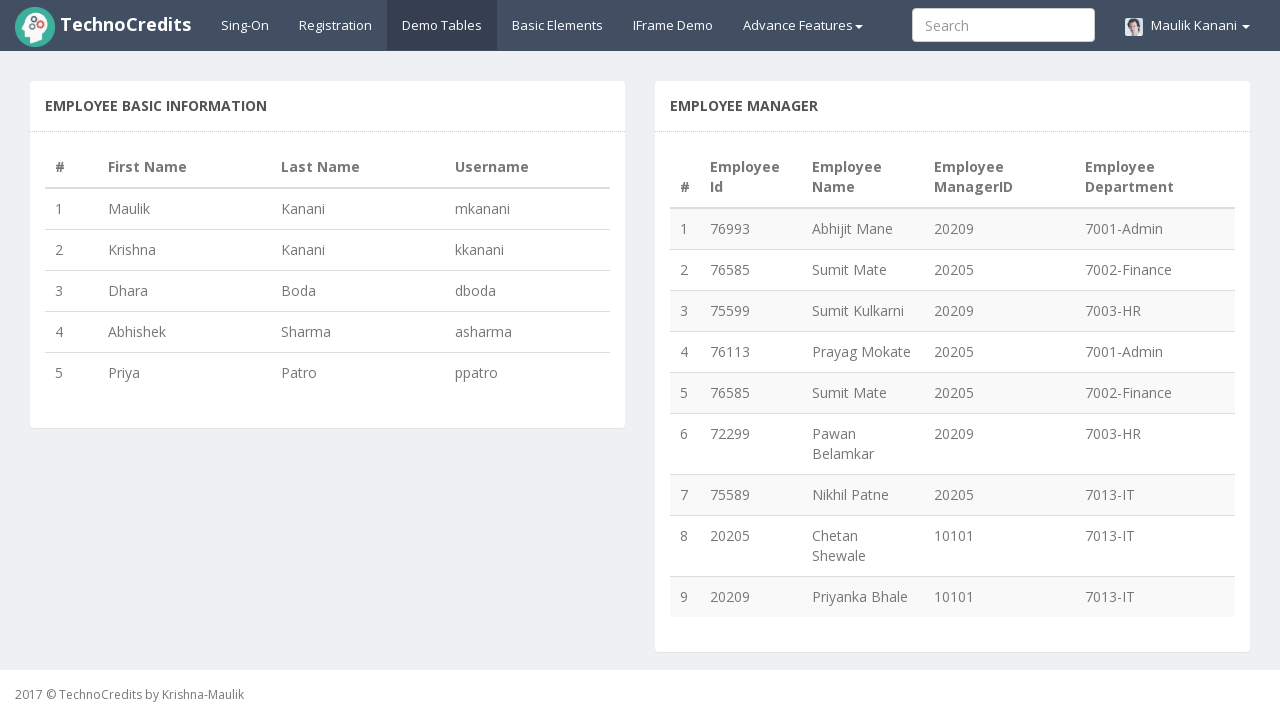

Extracted employee ID from row 4
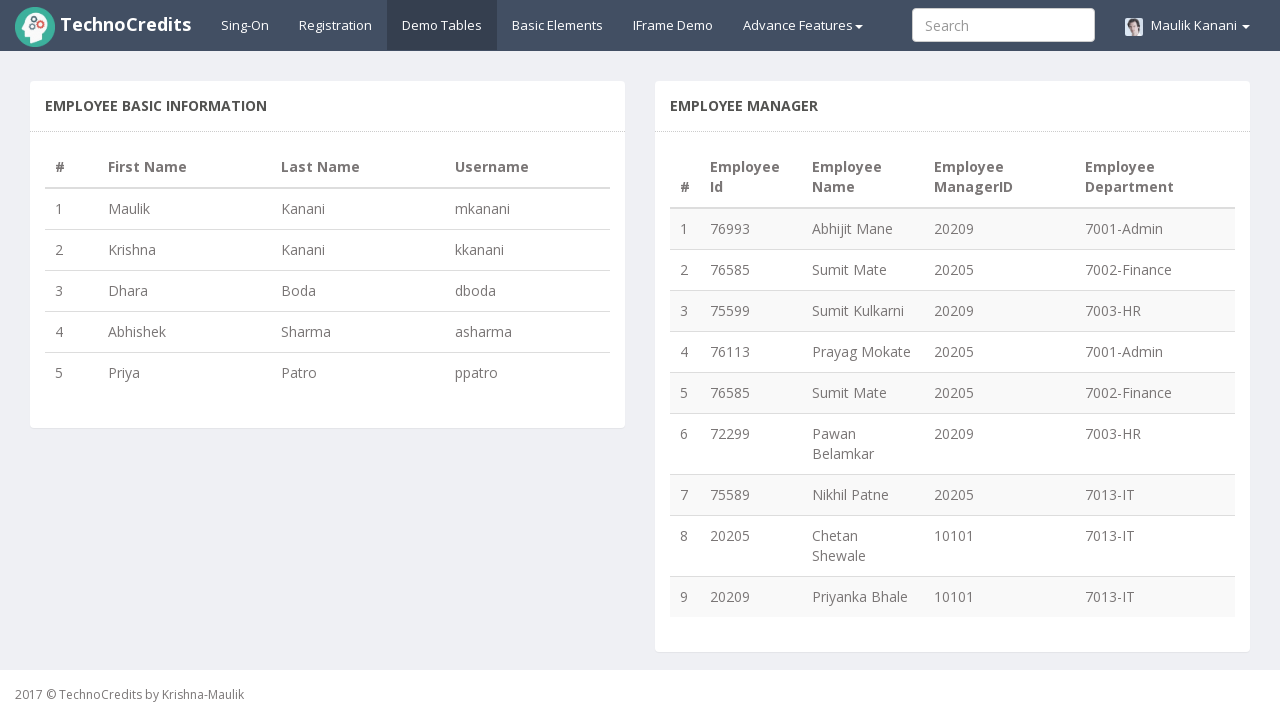

Extracted employee name from row 4
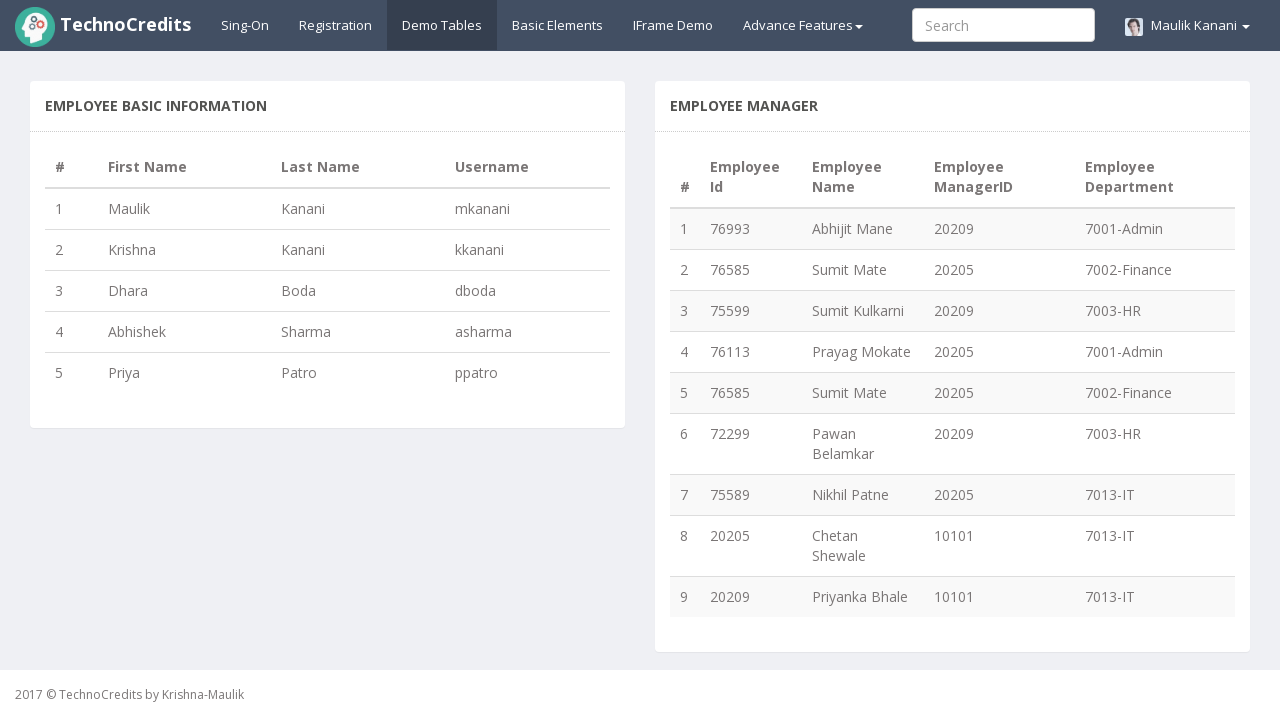

Extracted employee ID from row 5
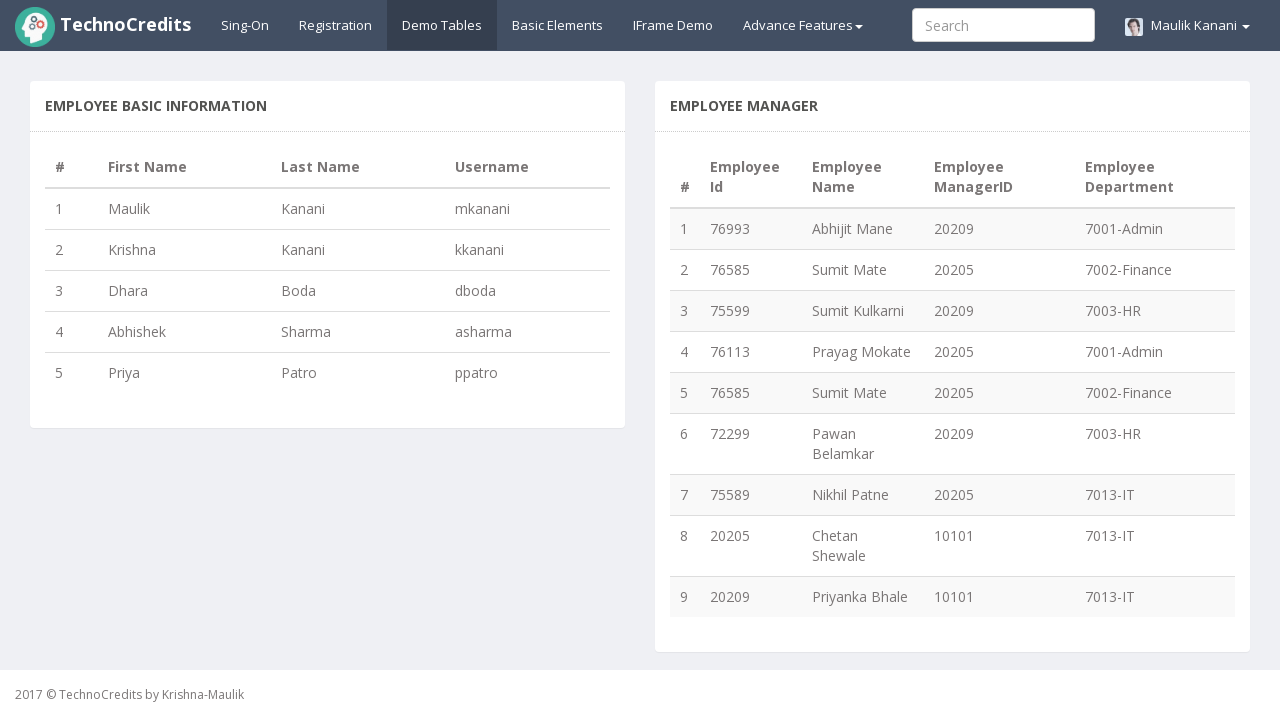

Extracted employee name from row 5
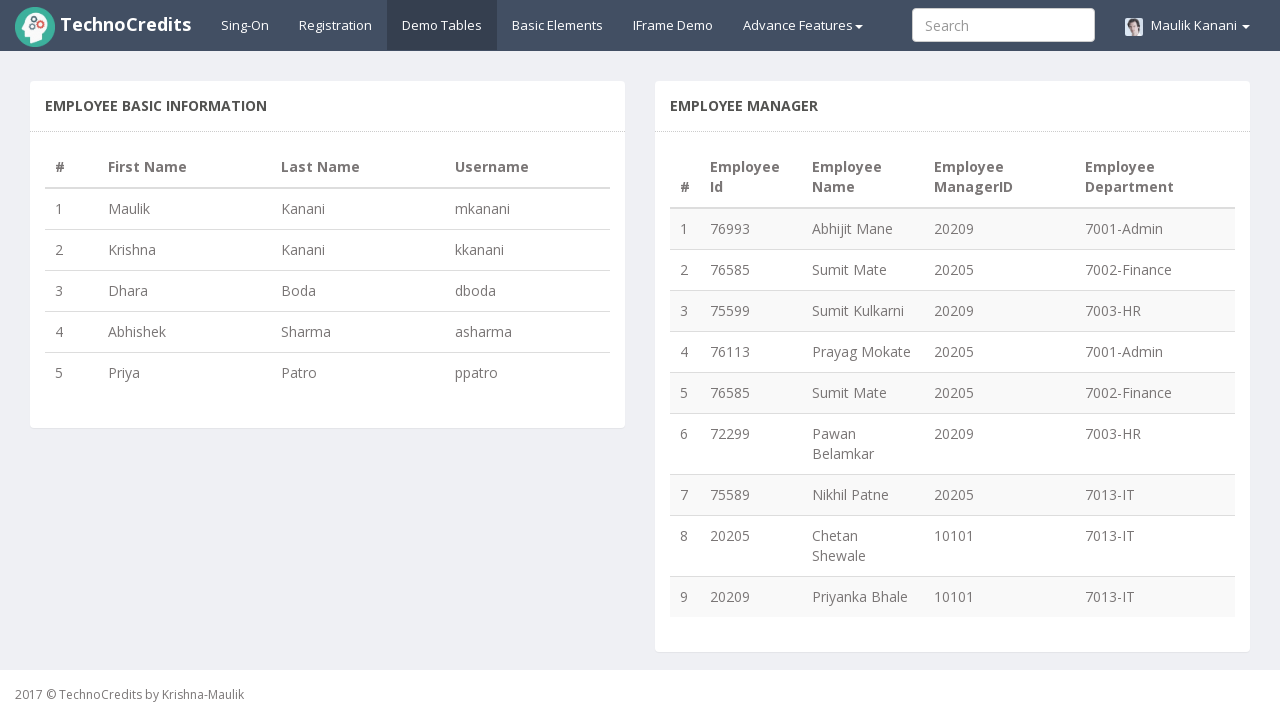

Extracted employee ID from row 6
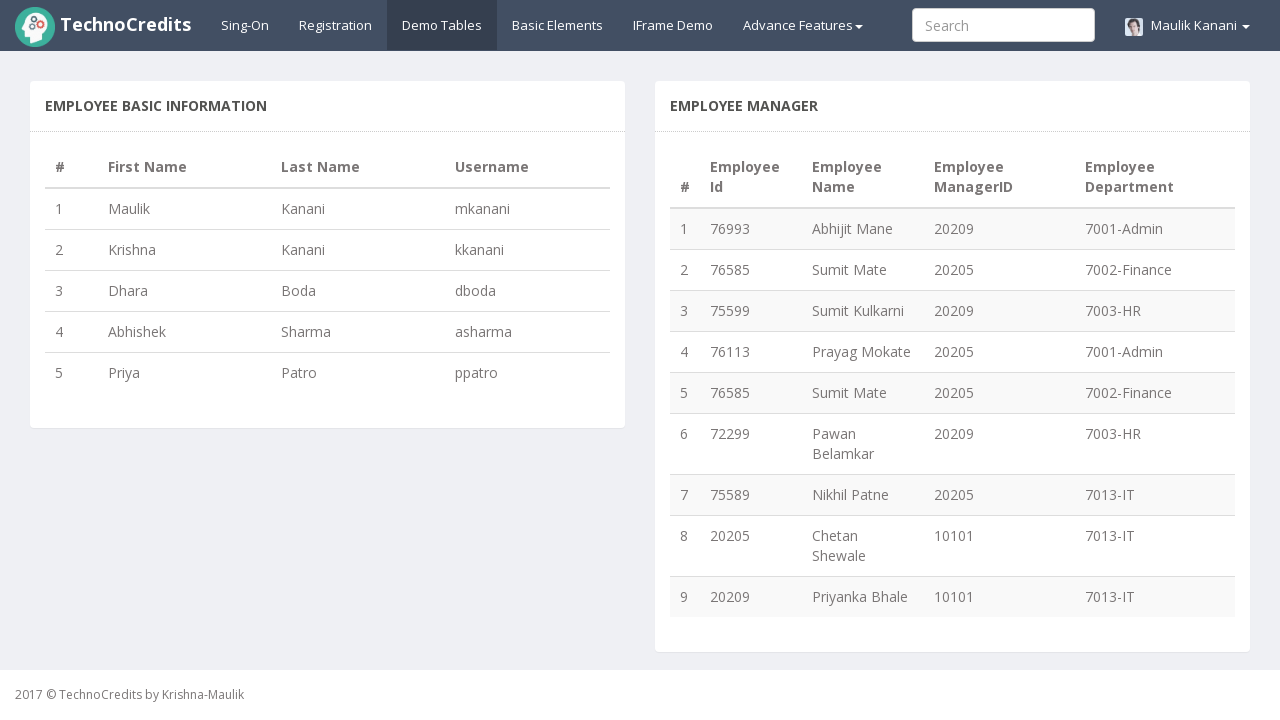

Extracted employee name from row 6
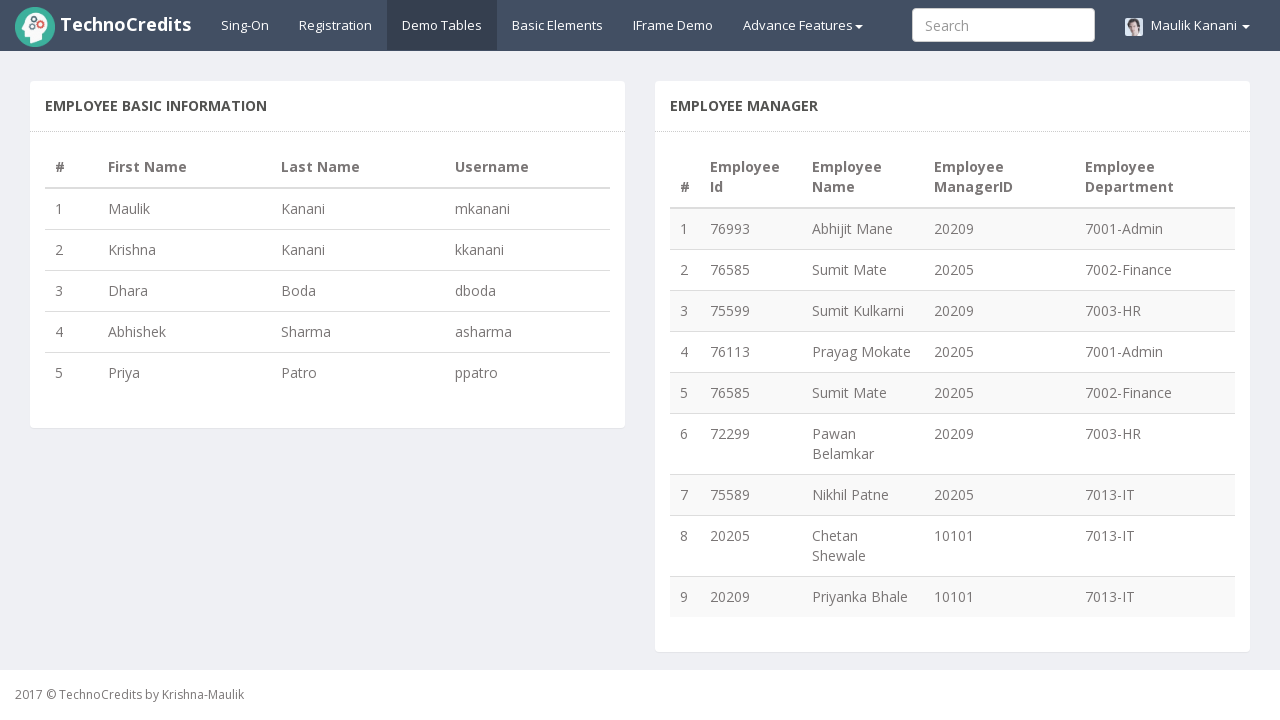

Extracted employee ID from row 7
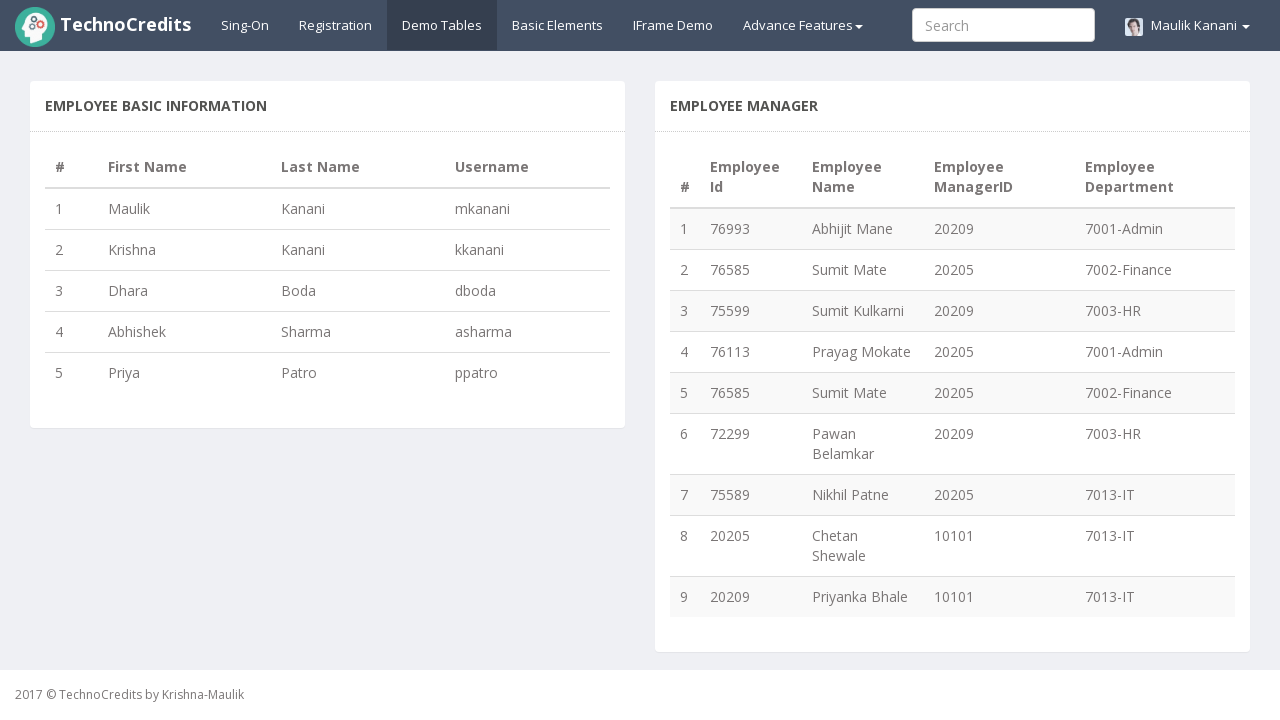

Extracted employee name from row 7
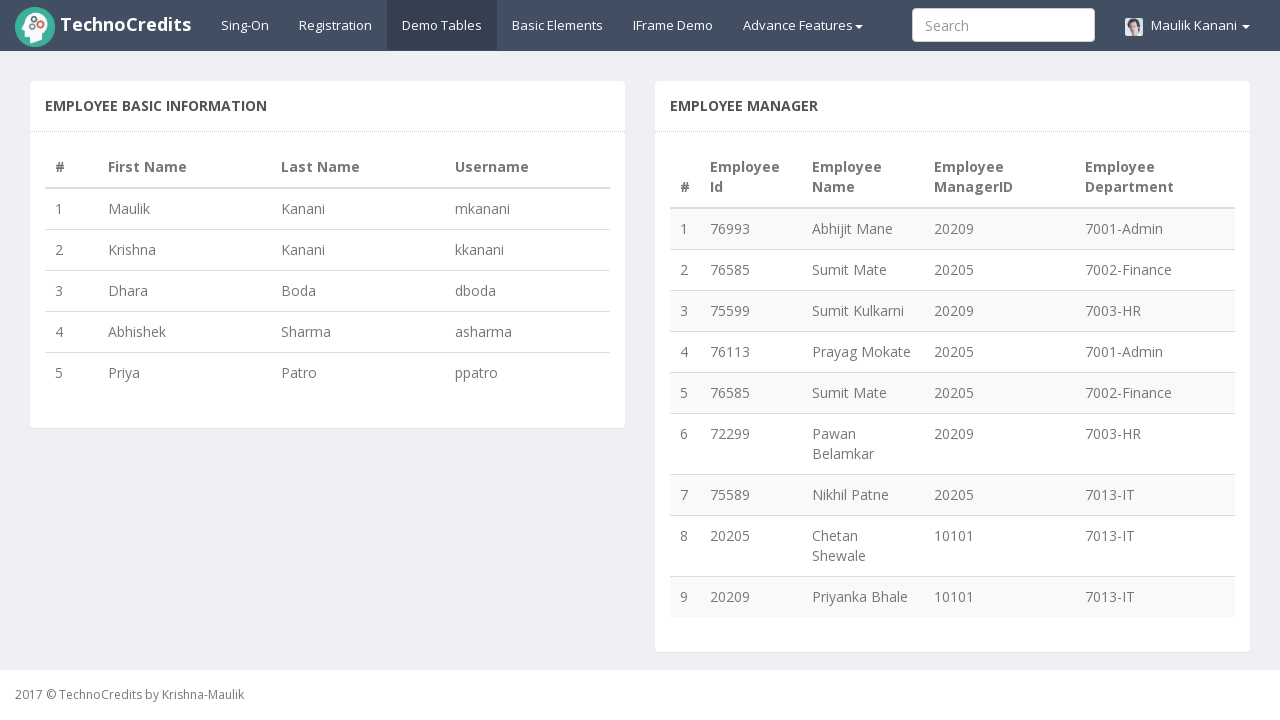

Extracted employee ID from row 8
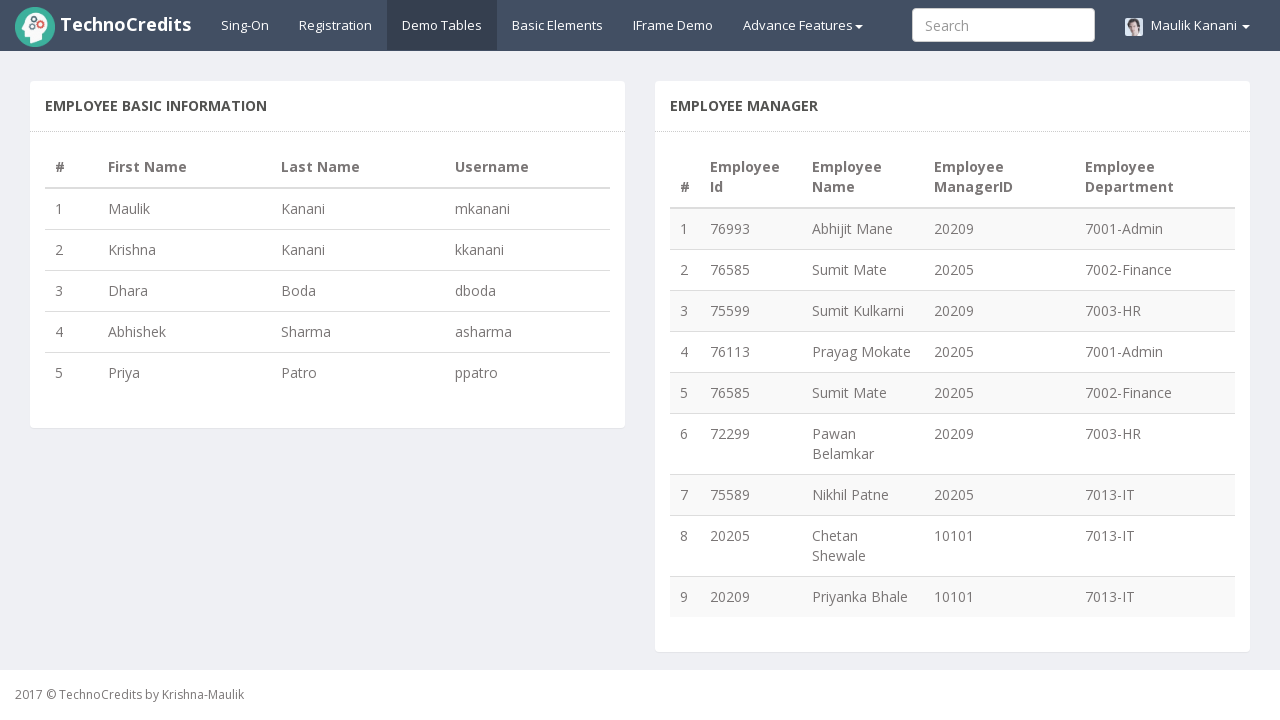

Extracted employee name from row 8
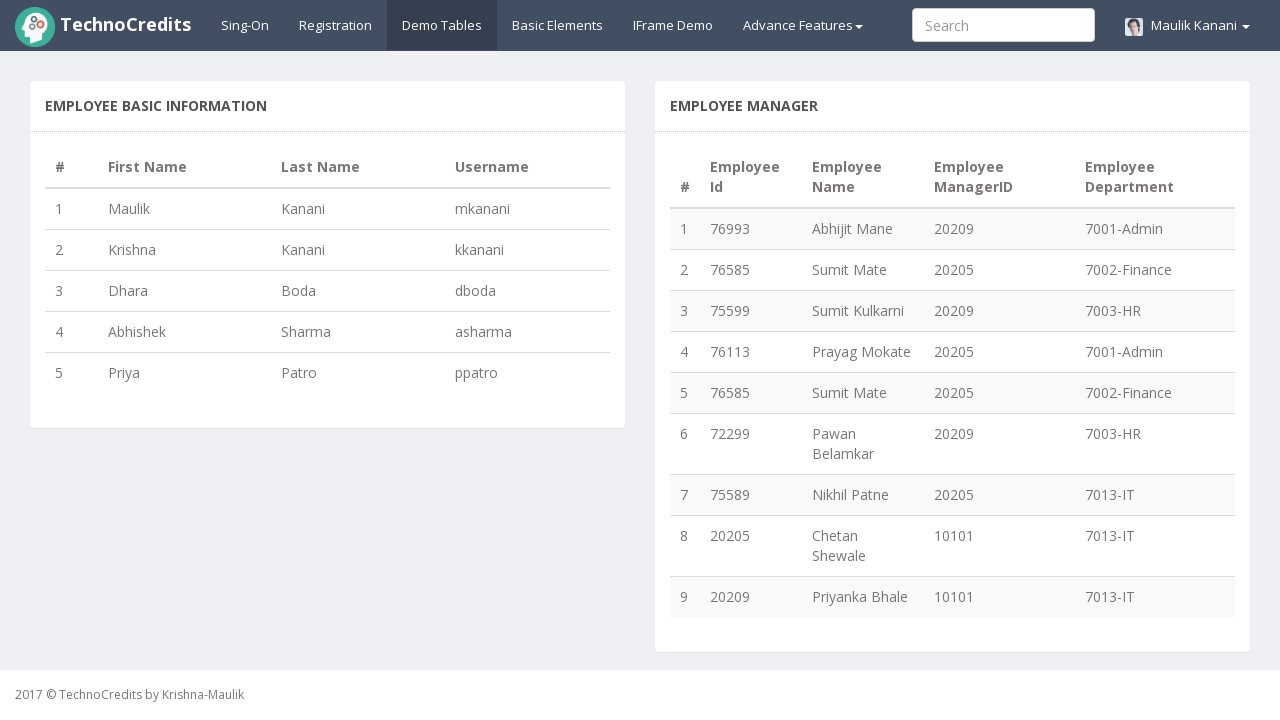

Extracted employee ID from row 9
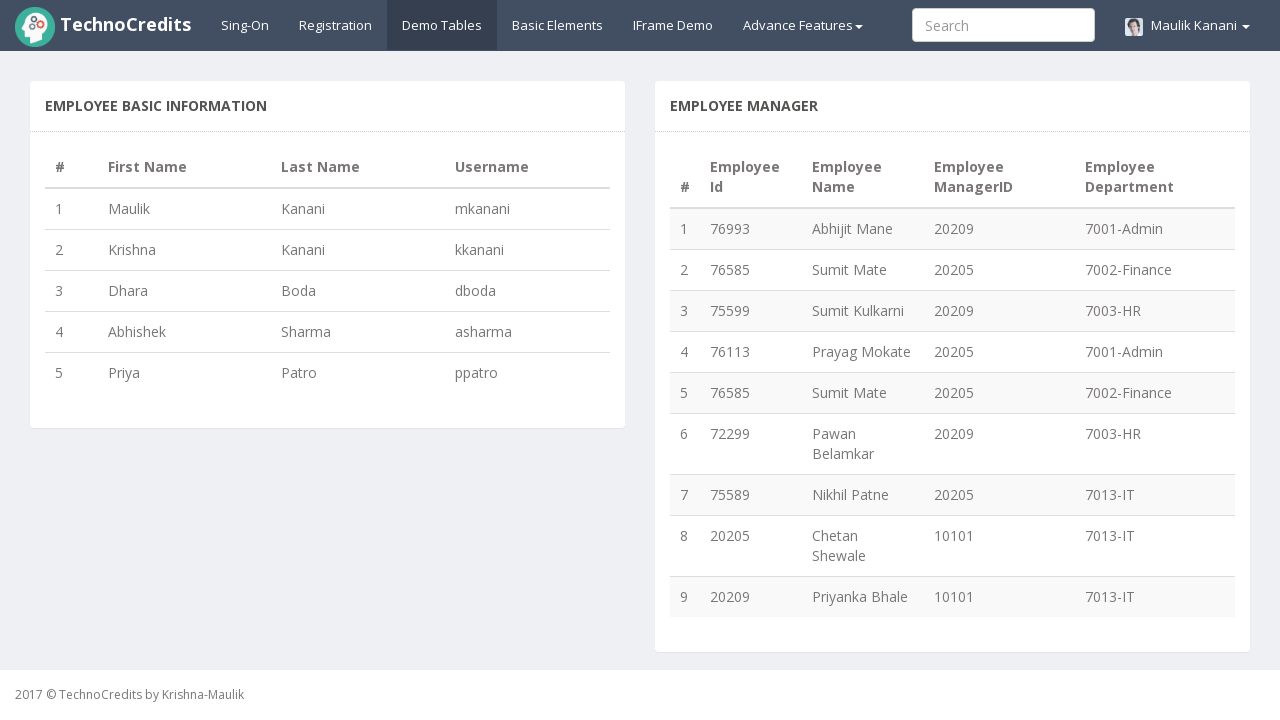

Extracted employee name from row 9
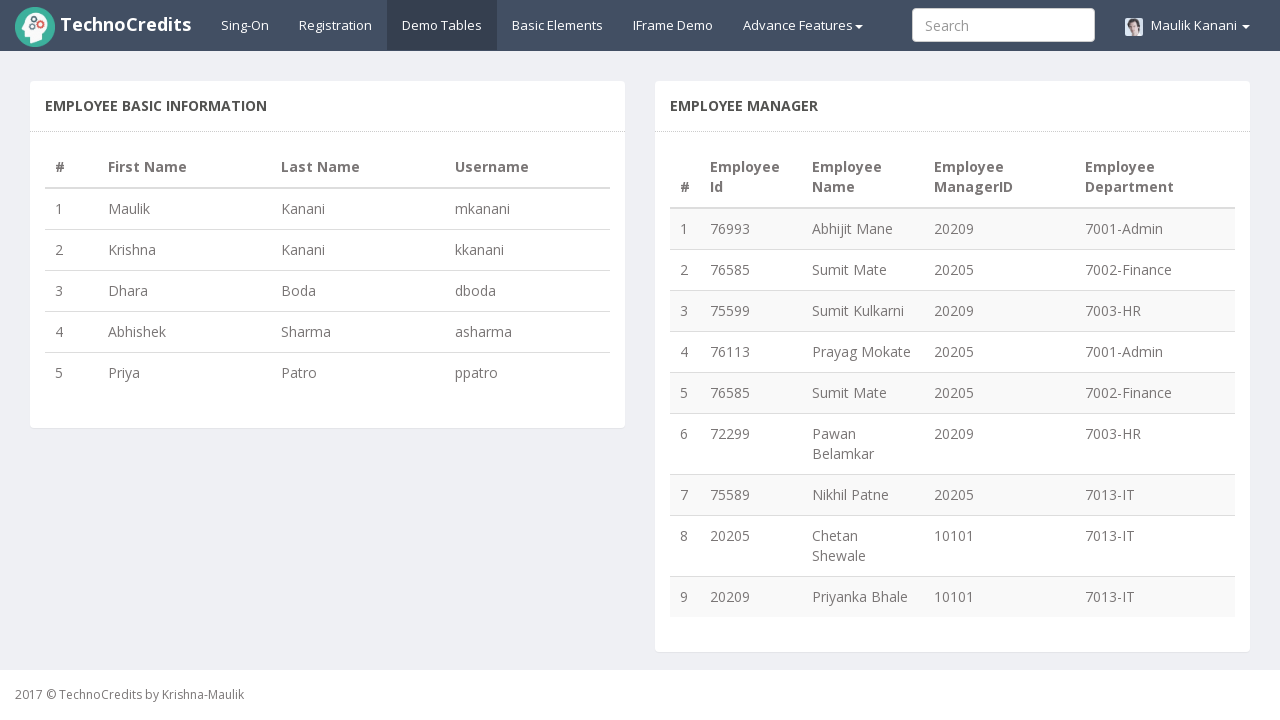

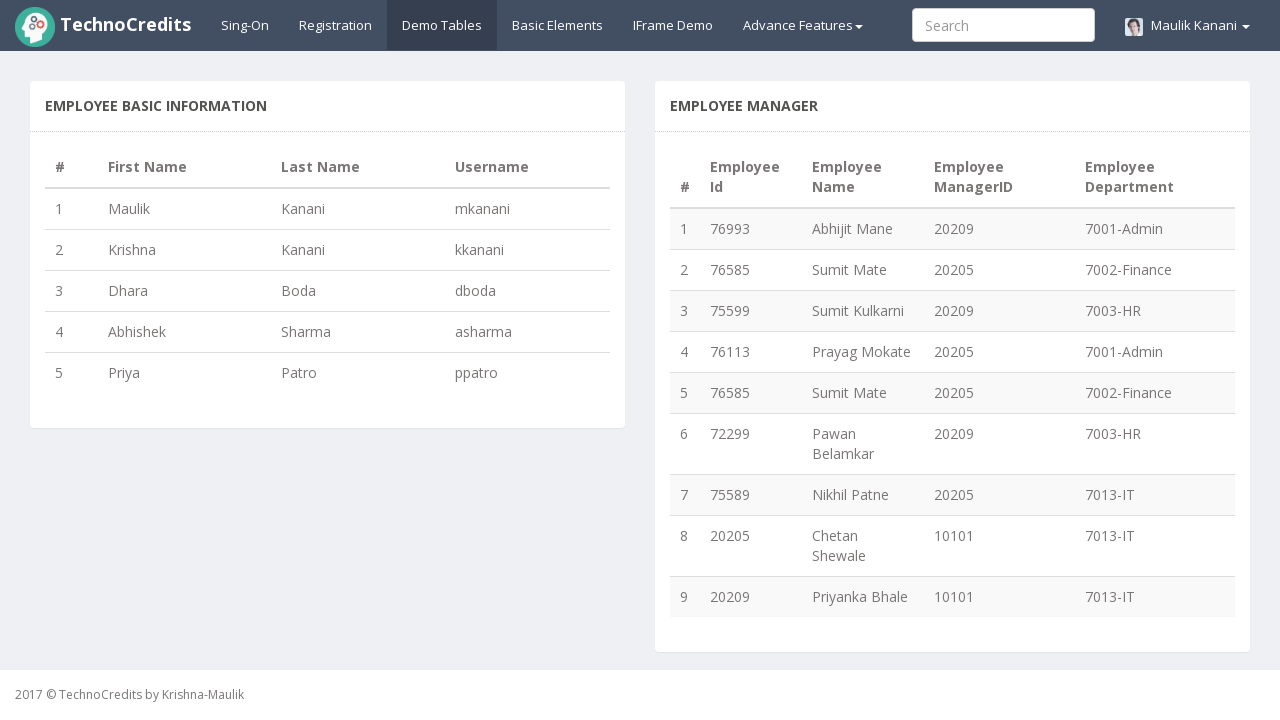